Tests the Python.org search functionality by entering "pycon" in the search field and submitting the search form

Starting URL: http://www.python.org

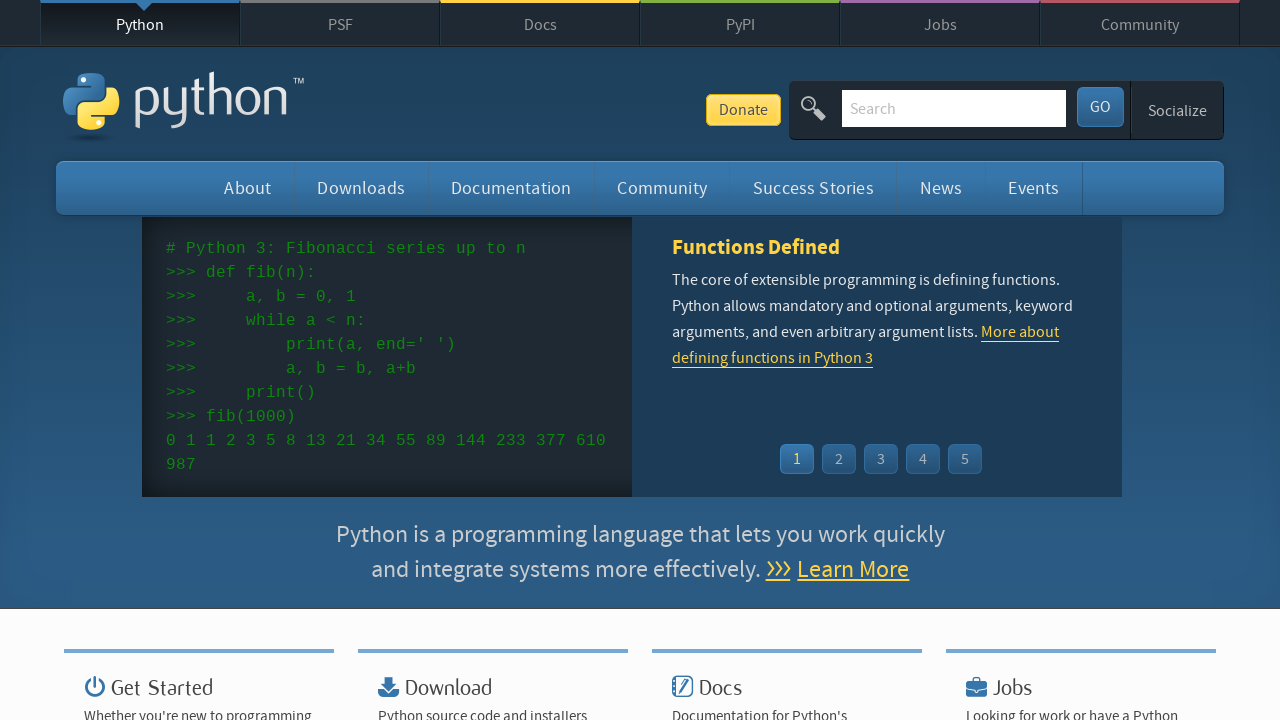

Verified page title contains 'Python'
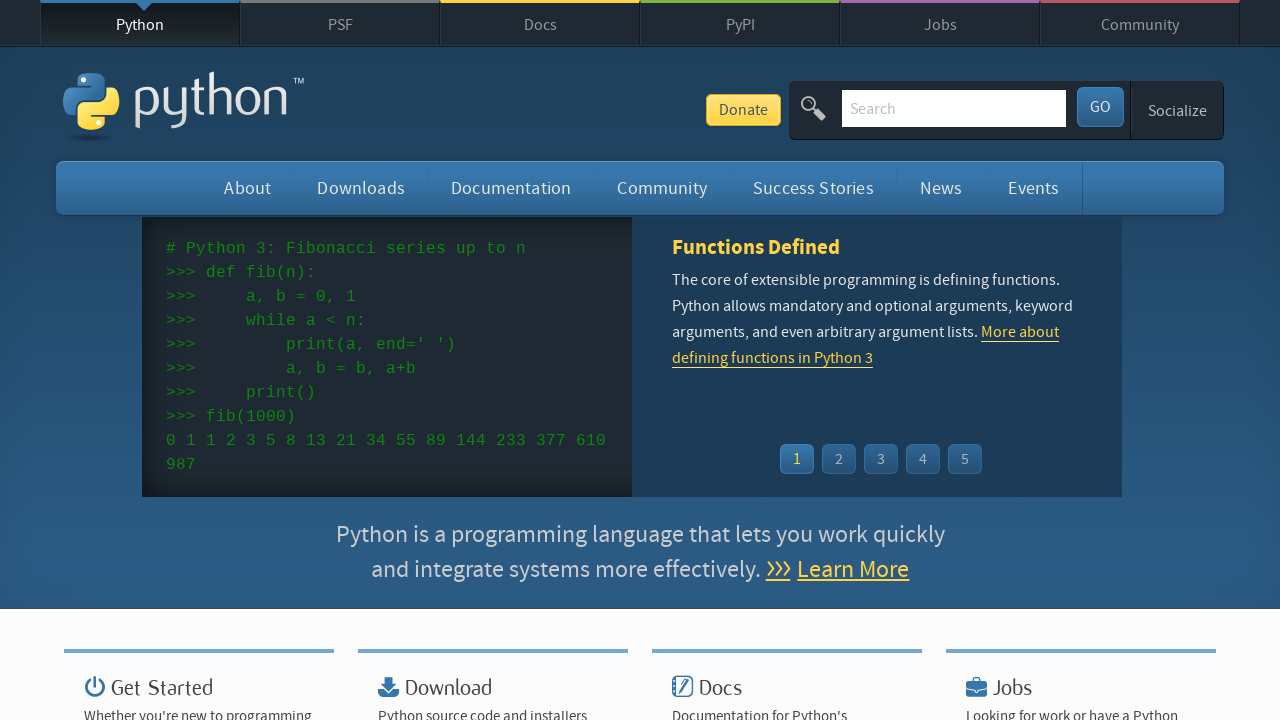

Filled search box with 'pycon' on input[name='q']
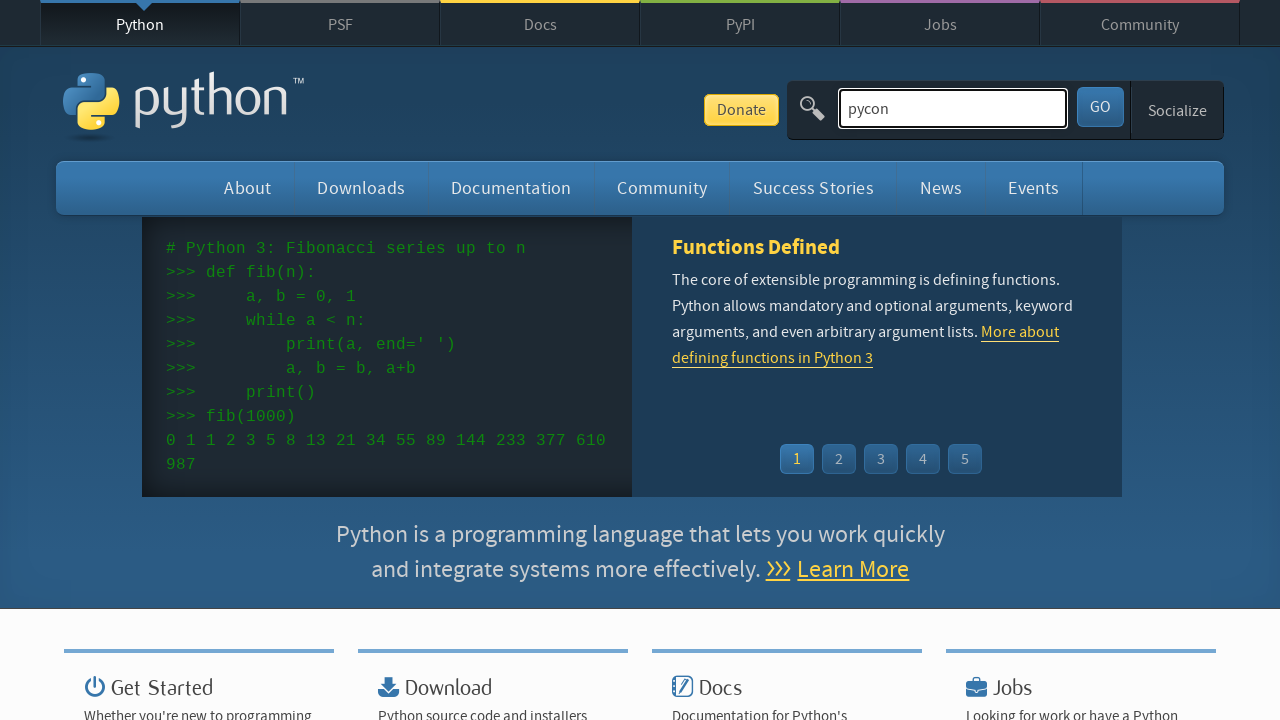

Pressed Enter to submit search form on input[name='q']
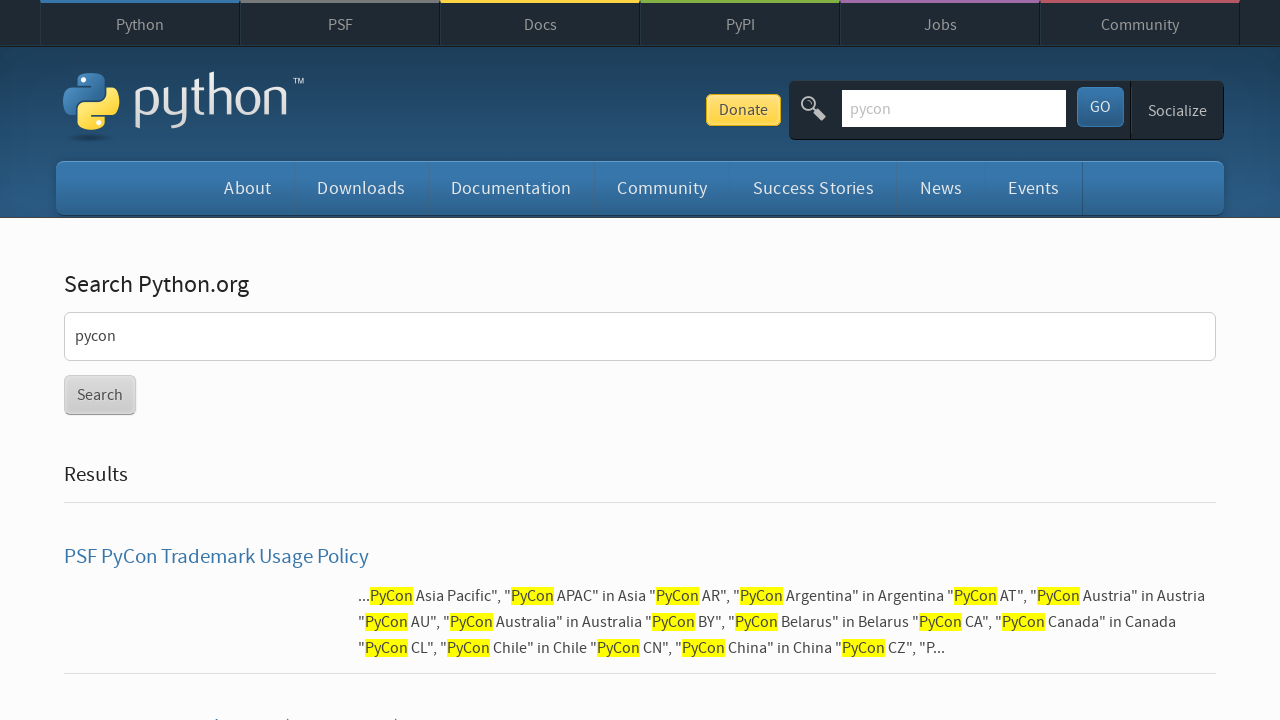

Waited for page to load (domcontentloaded)
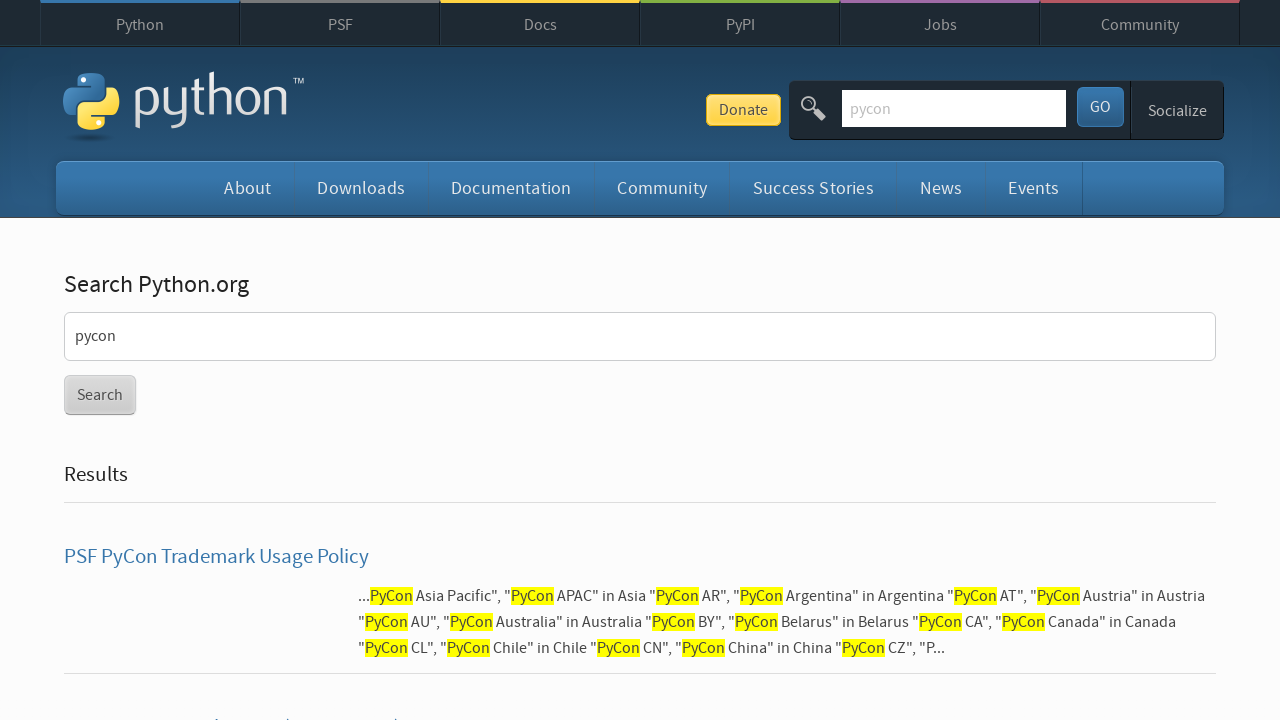

Verified search results were found (no 'No results found' message)
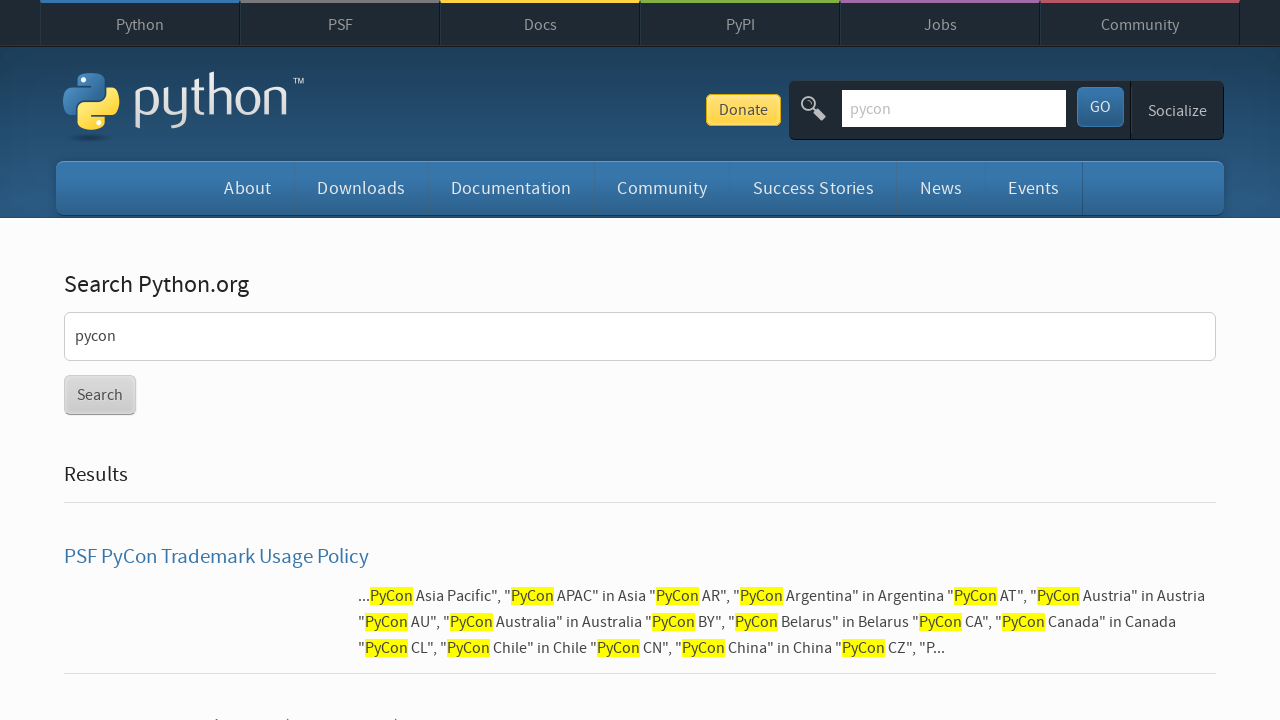

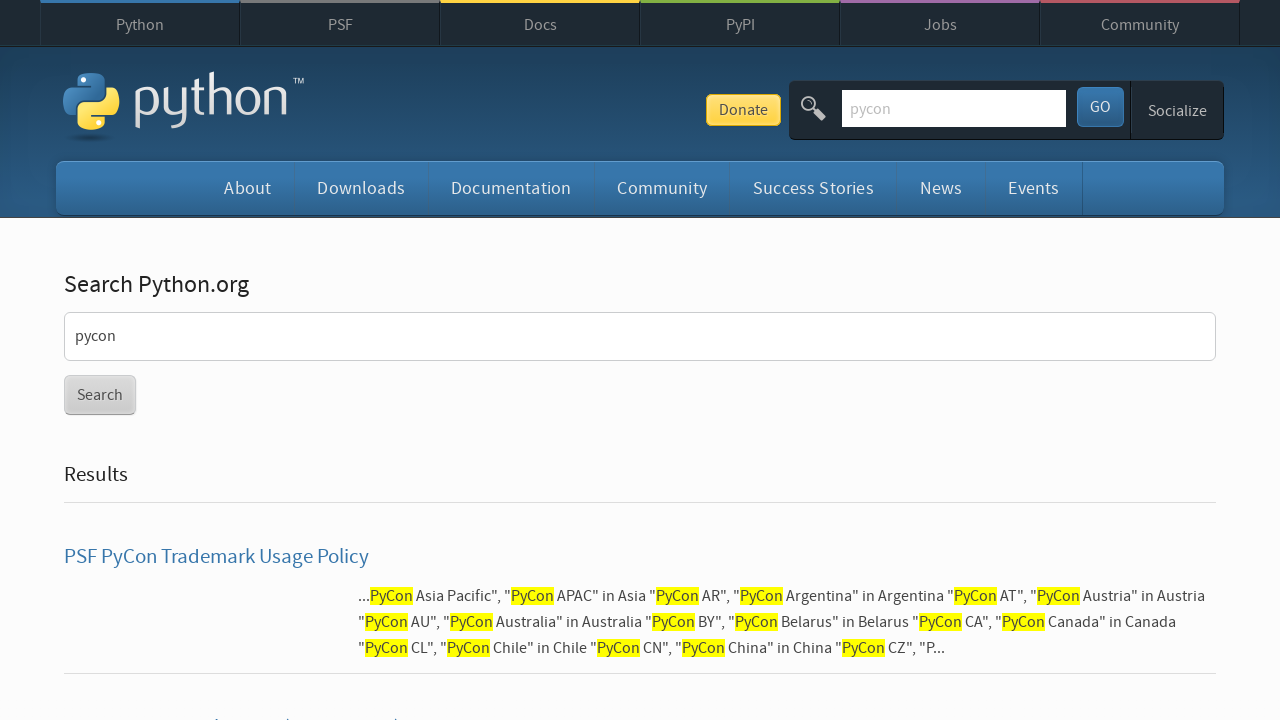